Tests iframe navigation by switching to nested iframes and filling a text input field within the inner iframe

Starting URL: https://demo.automationtesting.in/Frames.html

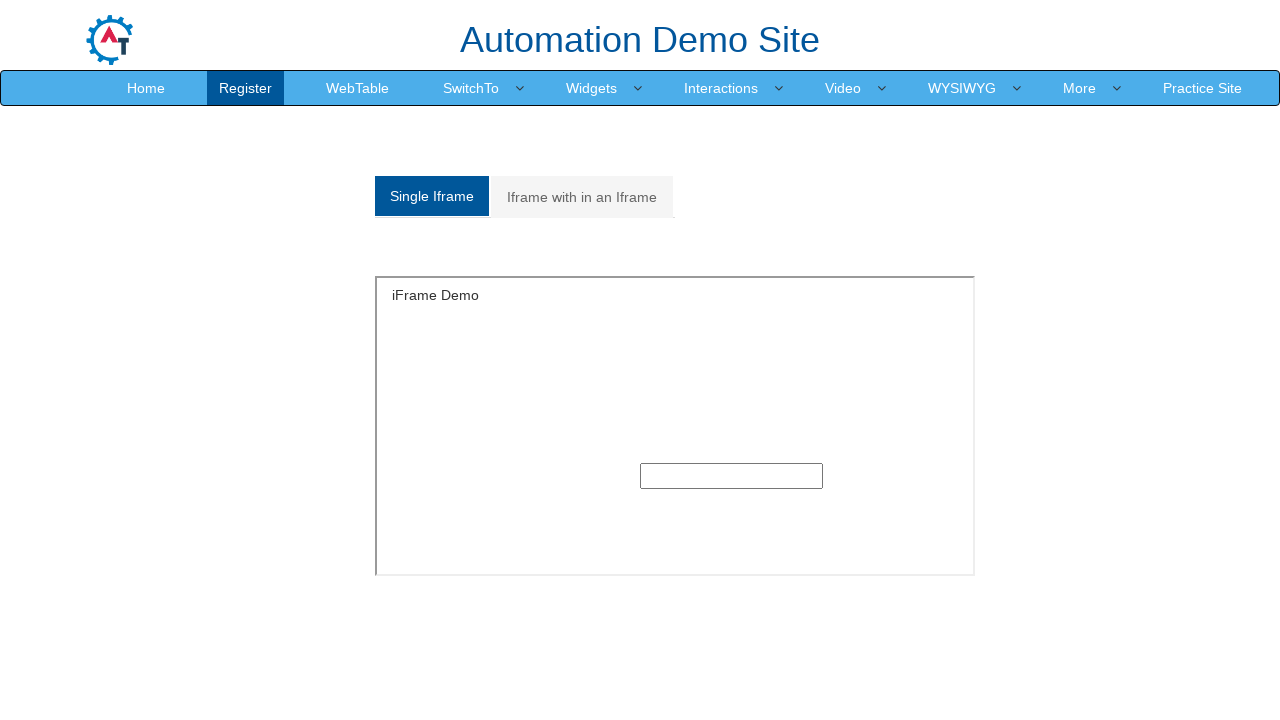

Clicked on 'Iframe with in an Iframe' tab at (582, 197) on xpath=//a[normalize-space()='Iframe with in an Iframe']
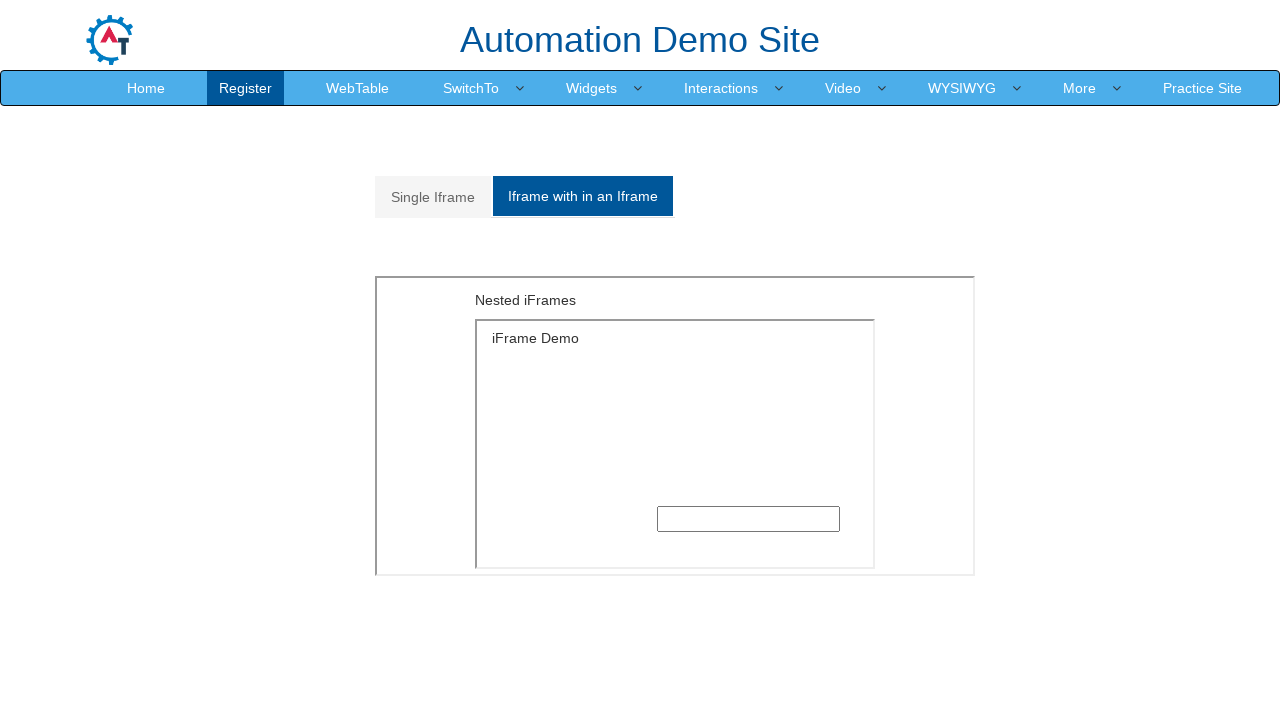

Located and switched to outer iframe with src='MultipleFrames.html'
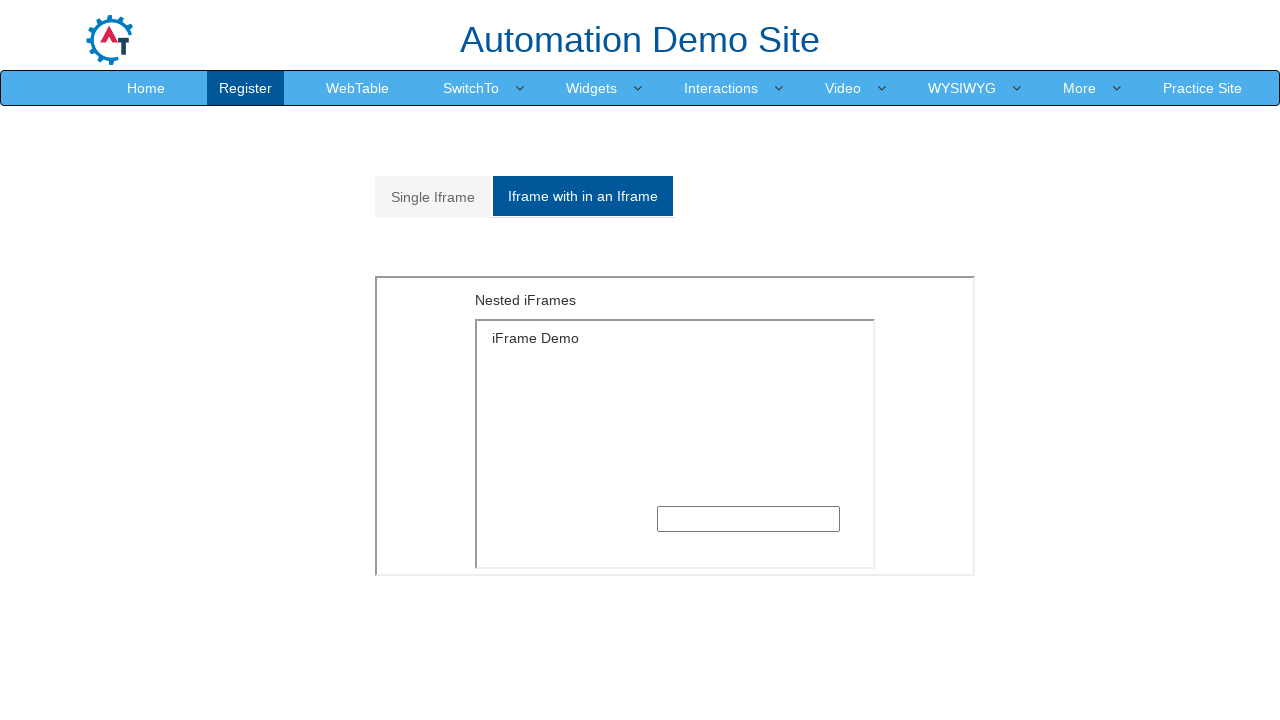

Located and switched to inner iframe with src='SingleFrame.html'
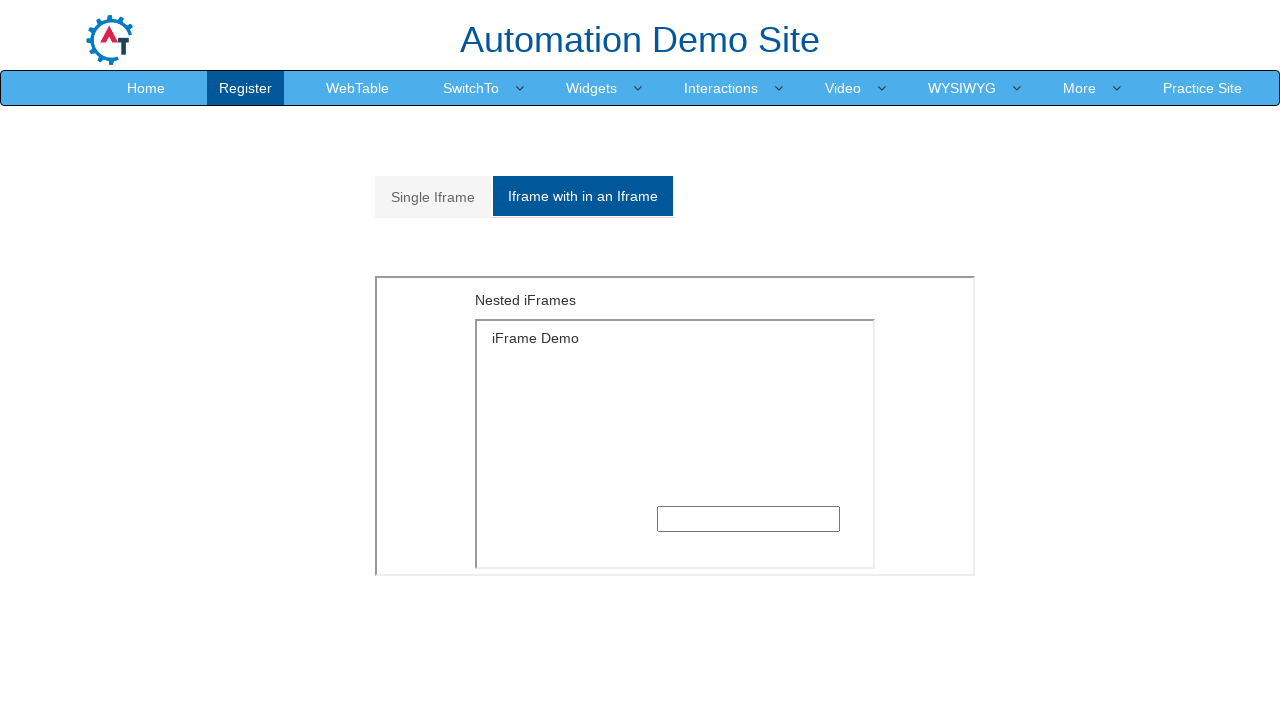

Filled text input field in inner iframe with 'welcome' on xpath=//iframe[@src='MultipleFrames.html'] >> internal:control=enter-frame >> xp
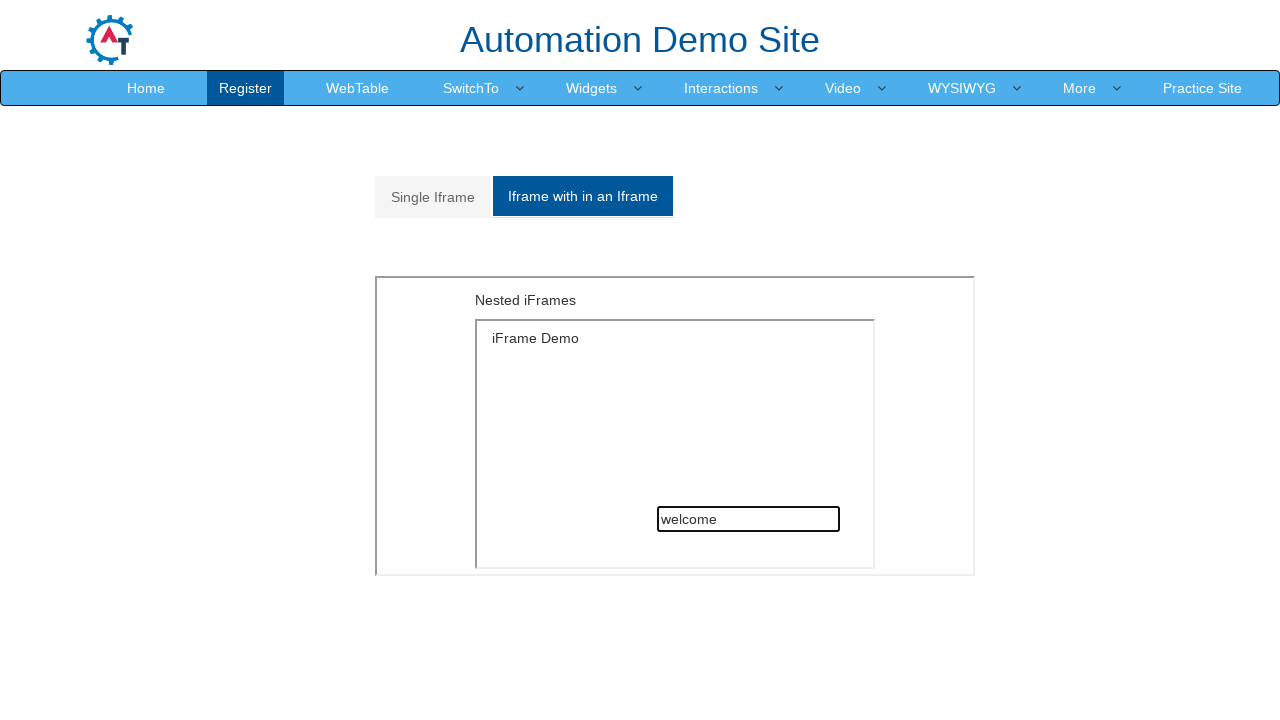

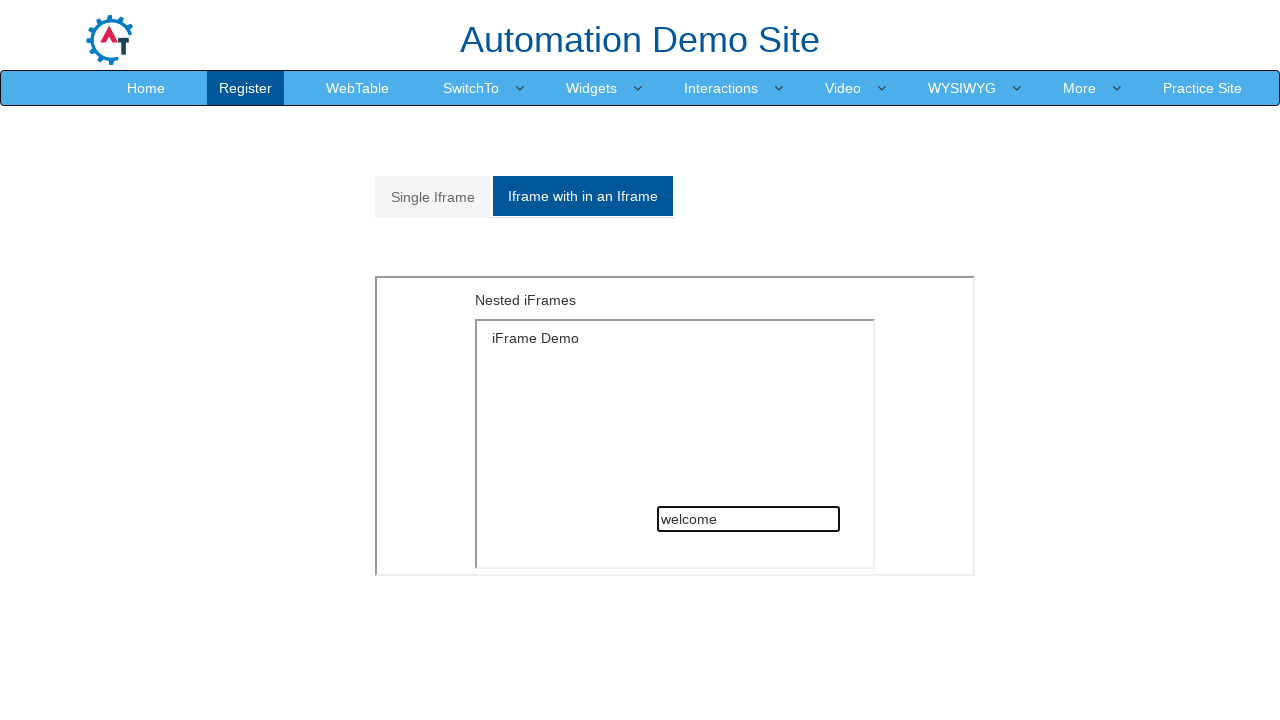